Tests JavaScript confirm dialog by clicking a button that triggers an alert, accepting the alert, and verifying the page displays "You pressed OK!"

Starting URL: https://www.w3schools.com/js/tryit.asp?filename=tryjs_confirm

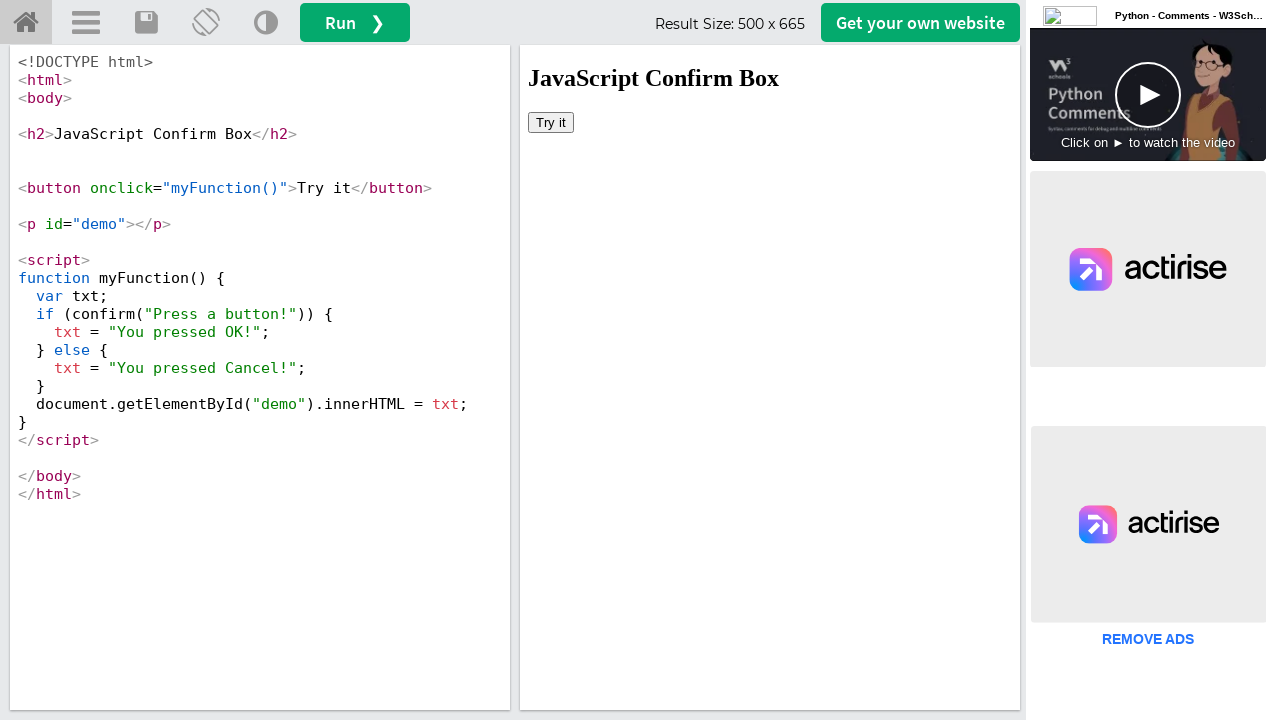

Located iframe with ID 'iframeResult'
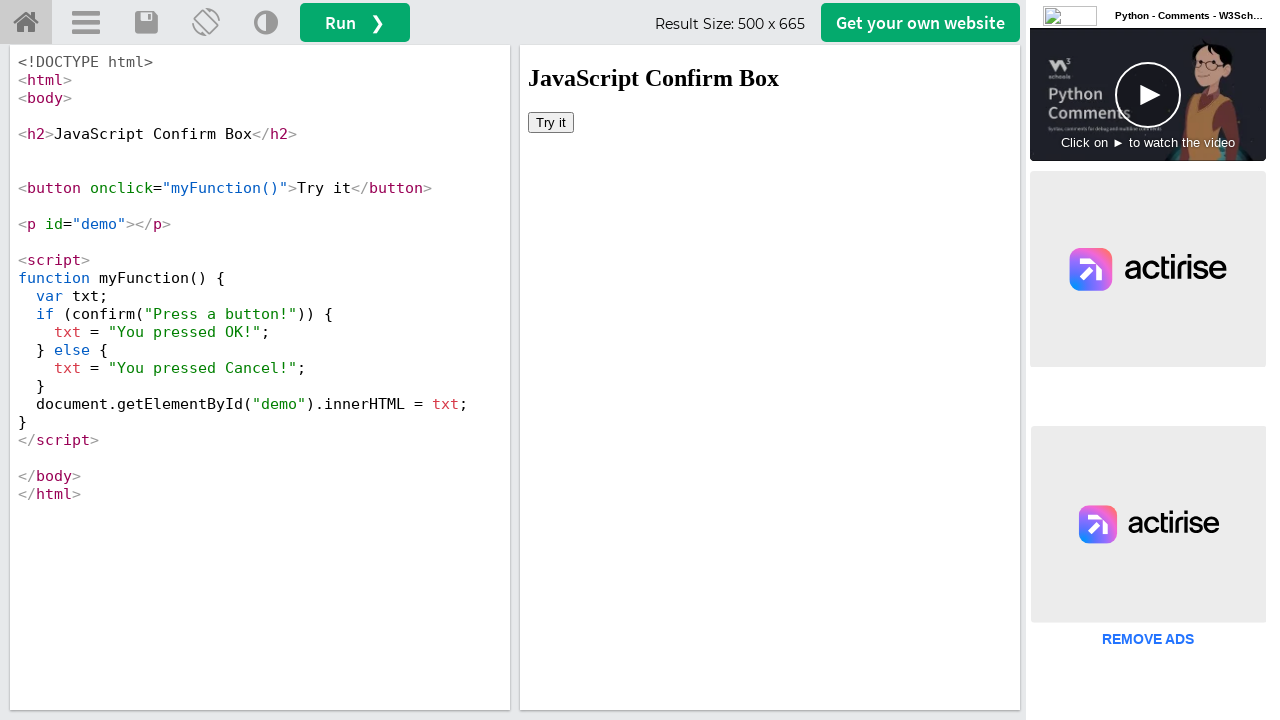

Clicked button to trigger confirm dialog at (551, 122) on #iframeResult >> internal:control=enter-frame >> xpath=/html/body/button
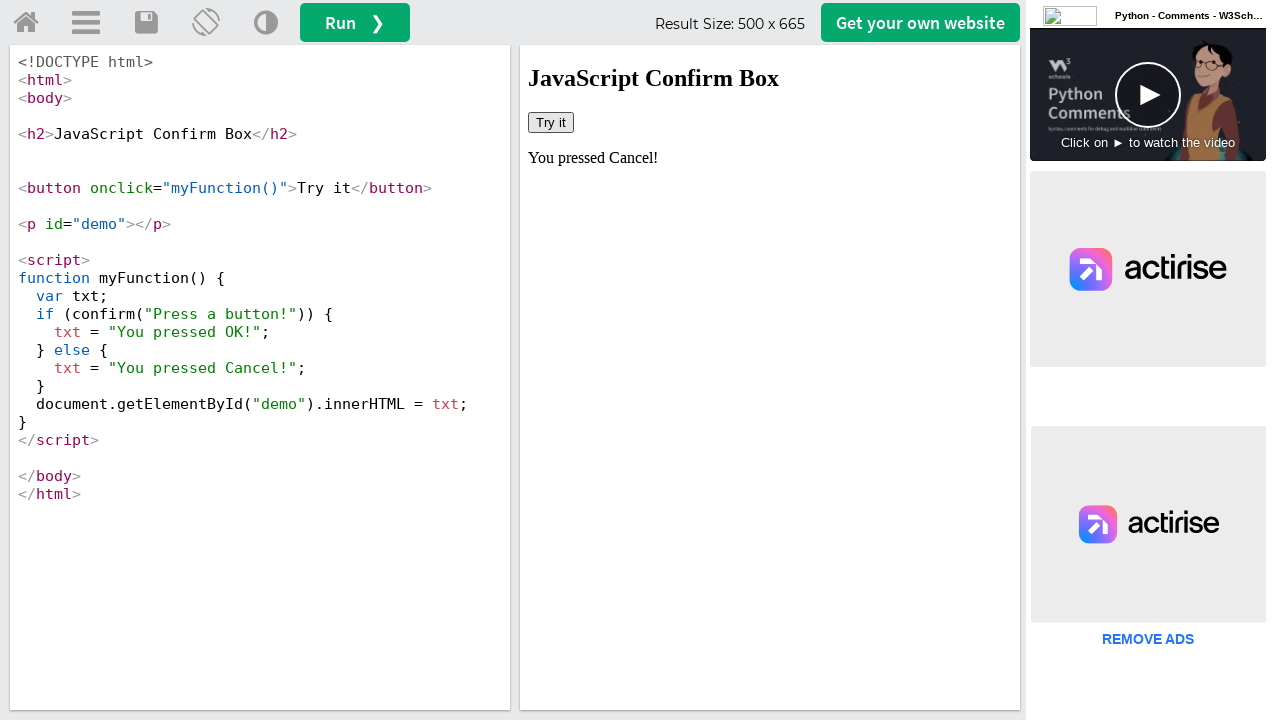

Registered dialog handler to accept alerts
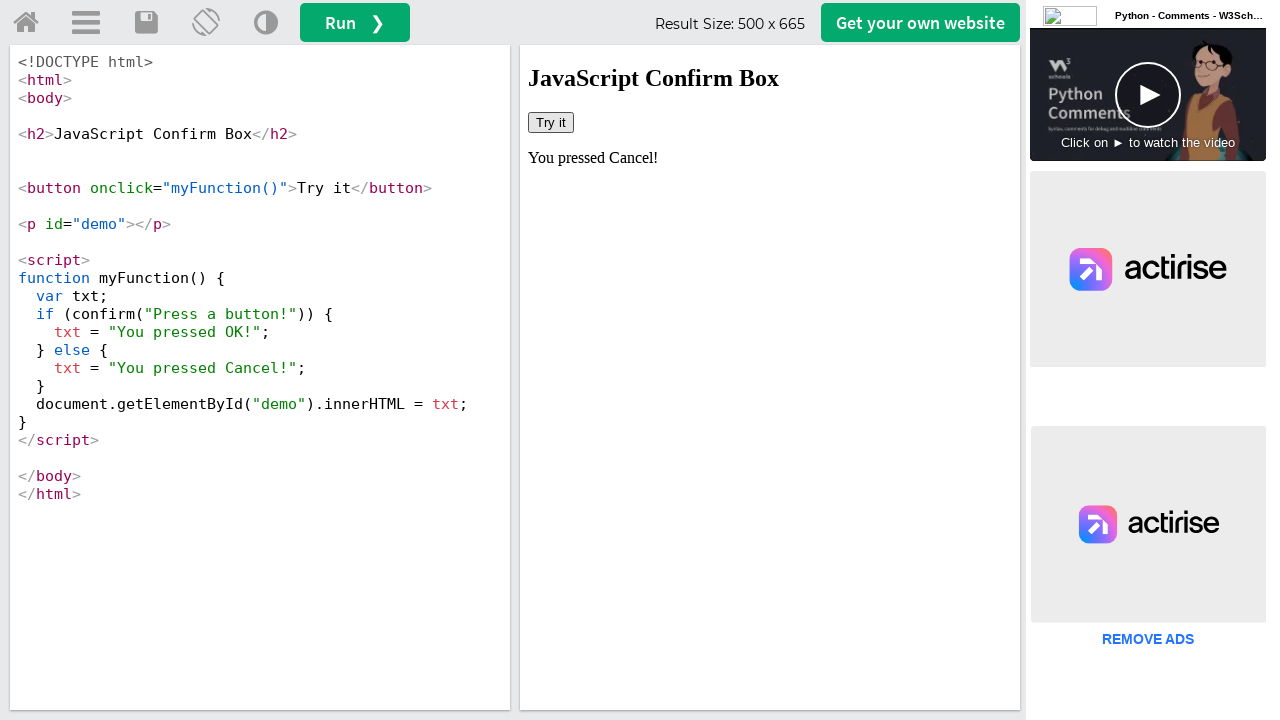

Registered one-time dialog handler to accept next alert
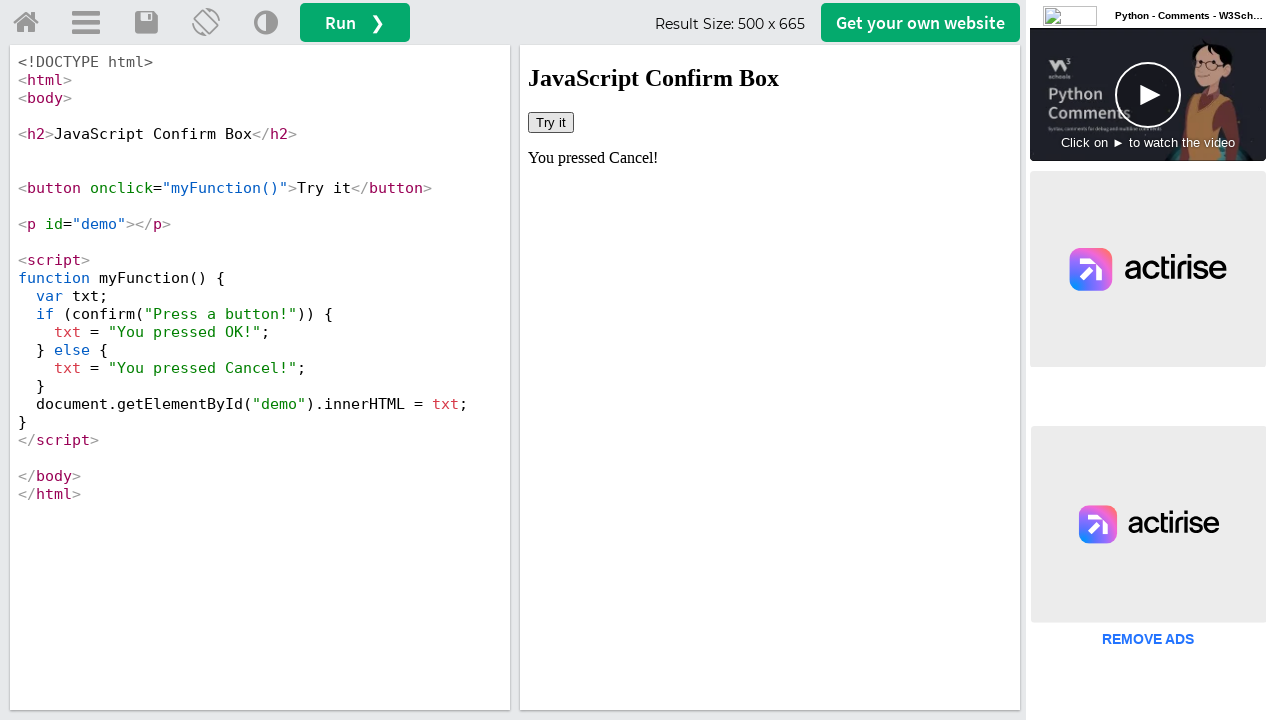

Clicked button again to trigger confirm dialog at (551, 122) on #iframeResult >> internal:control=enter-frame >> xpath=/html/body/button
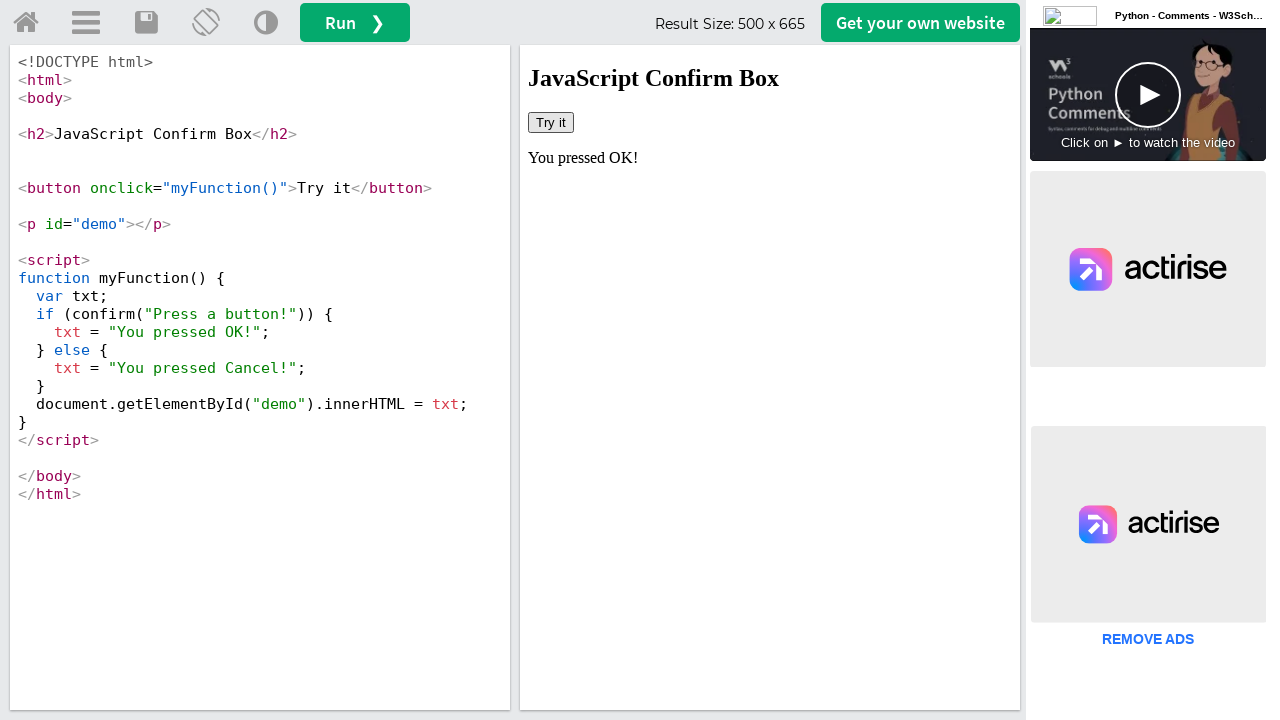

Retrieved result text from #demo element
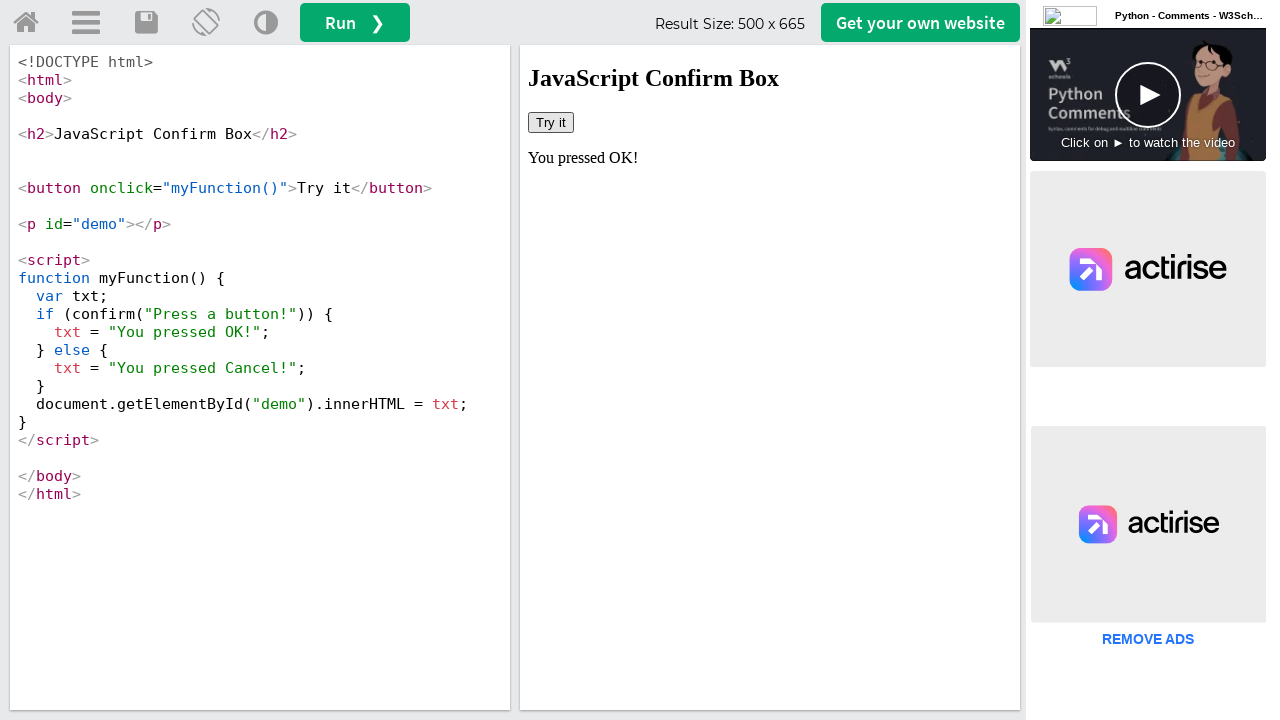

Verified that result text equals 'You pressed OK!'
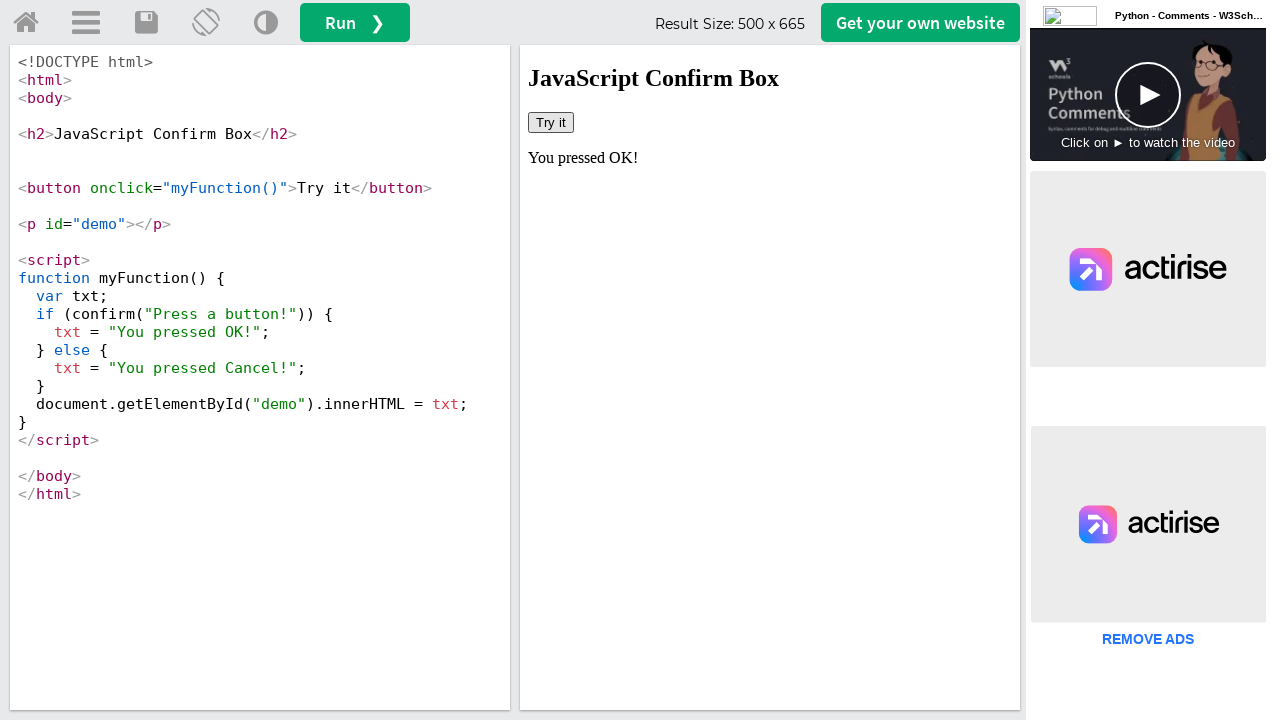

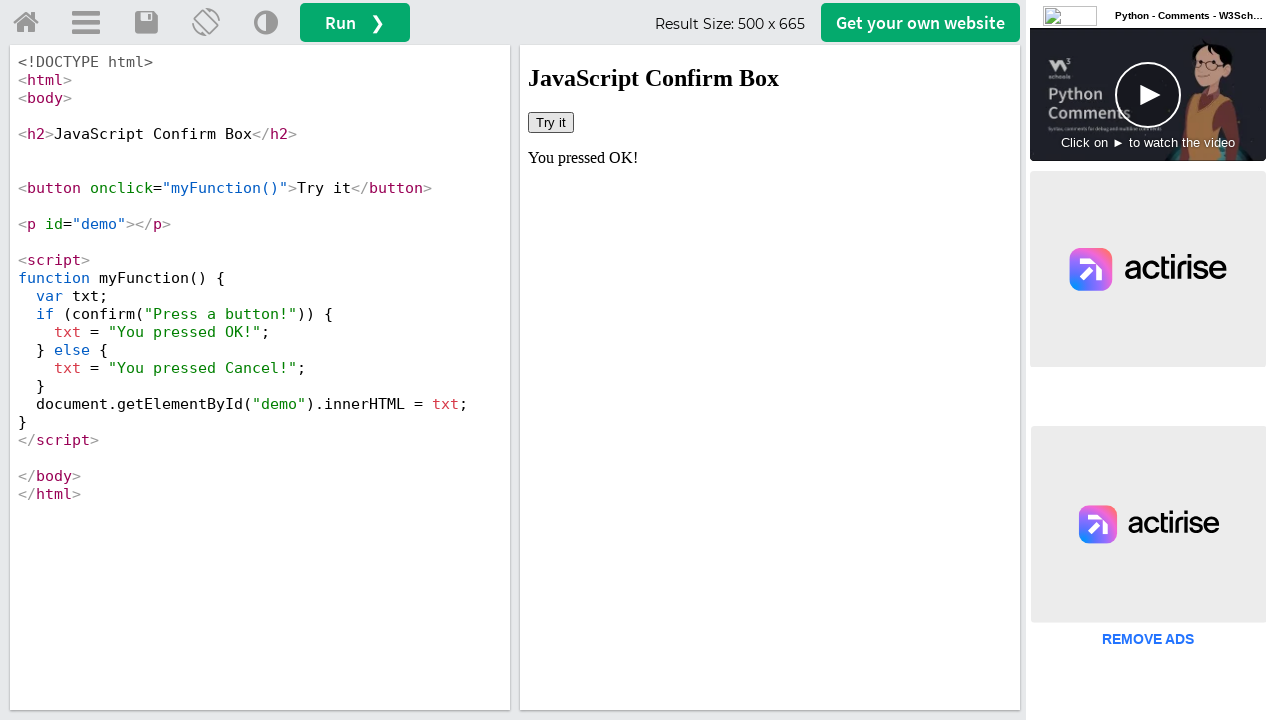